Tests dropdown selection by selecting Option 1 using index-based selection method

Starting URL: https://the-internet.herokuapp.com/dropdown

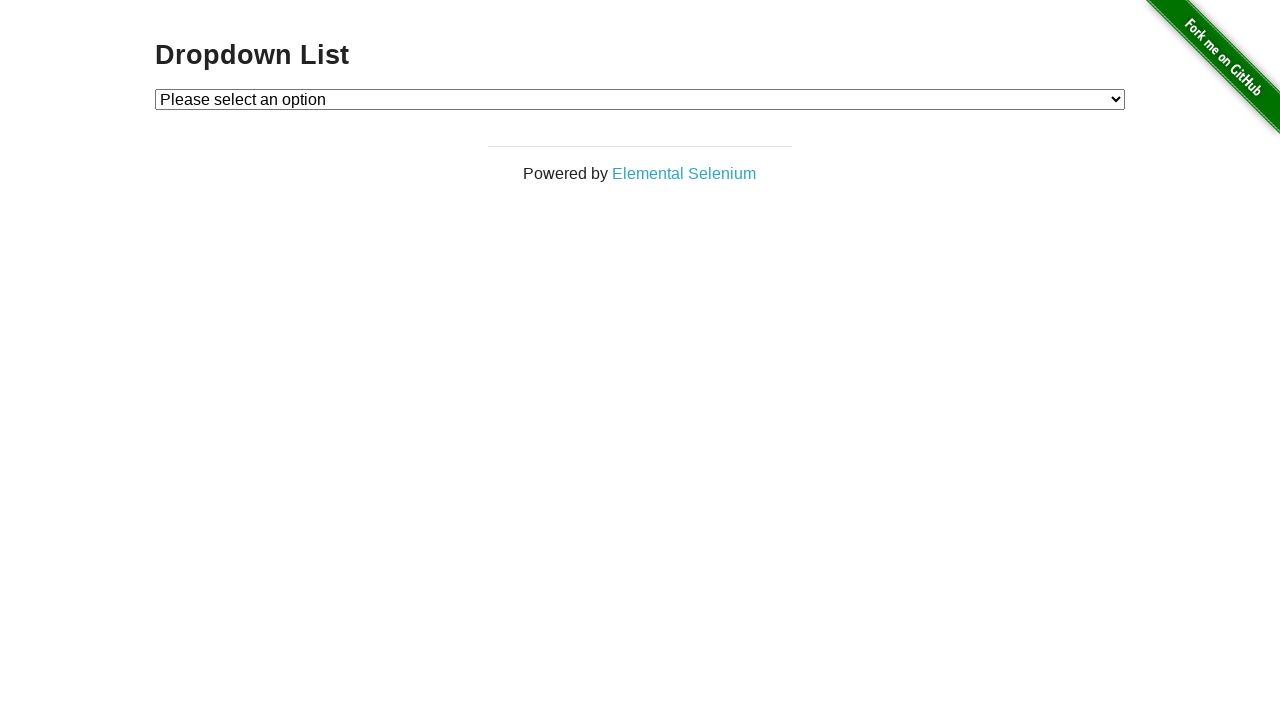

Navigated to dropdown test page
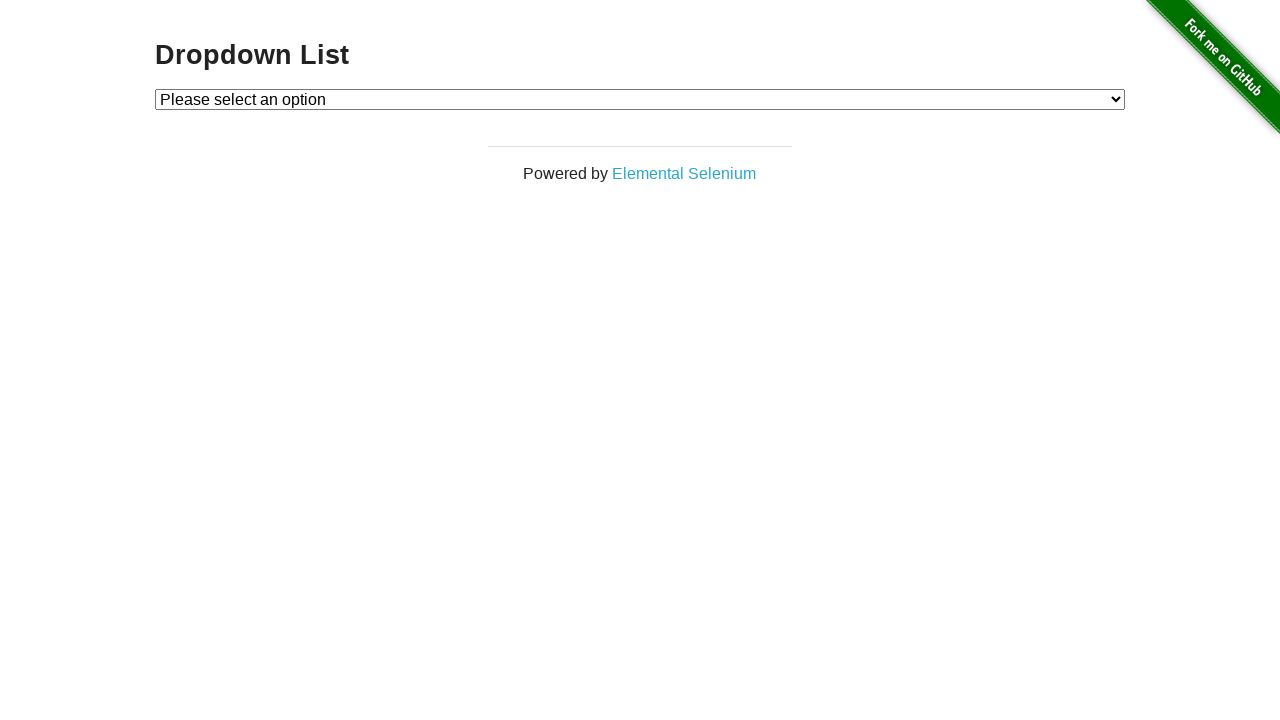

Selected Option 1 using index-based selection method on #dropdown
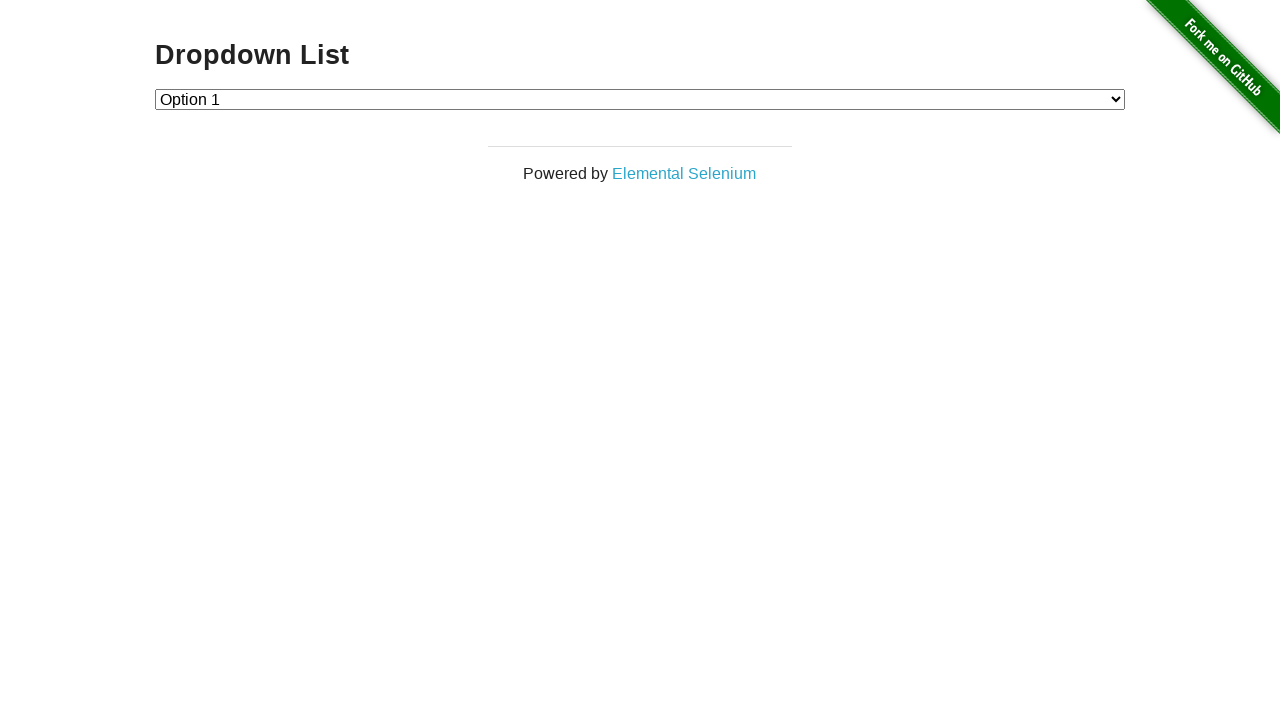

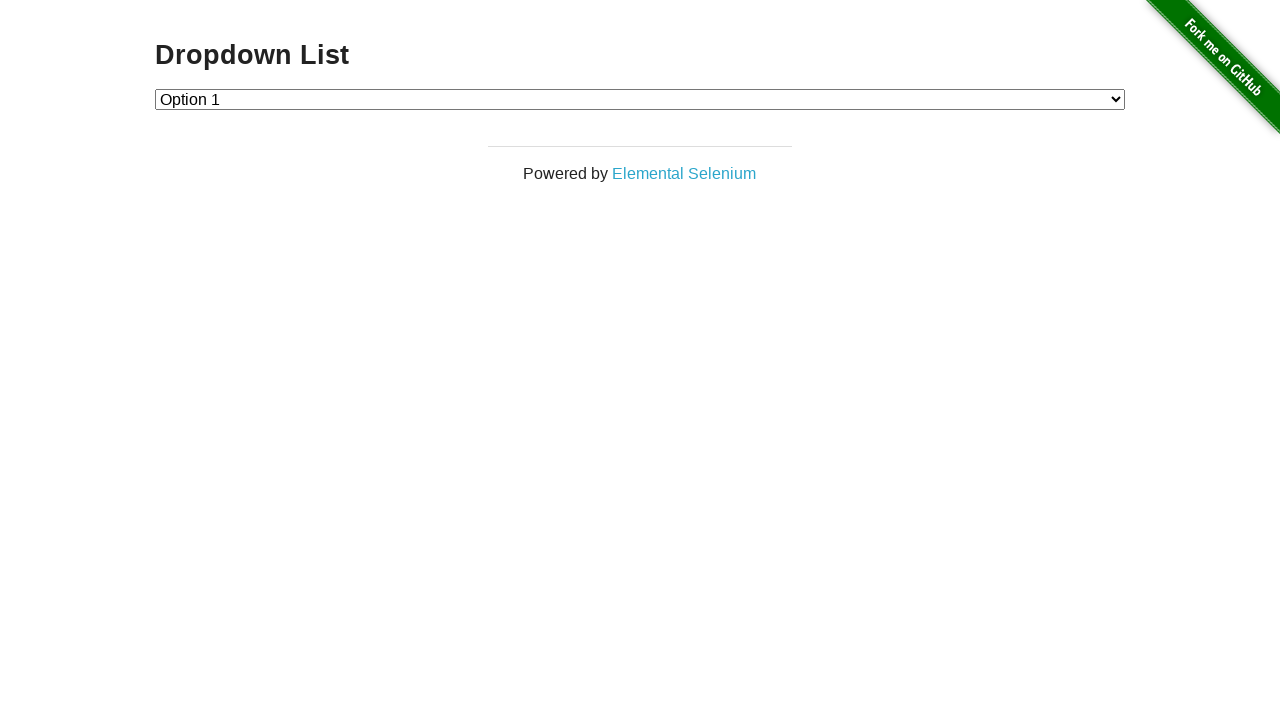